Tests slider functionality by dragging the slider handle

Starting URL: https://demoqa.com/slider

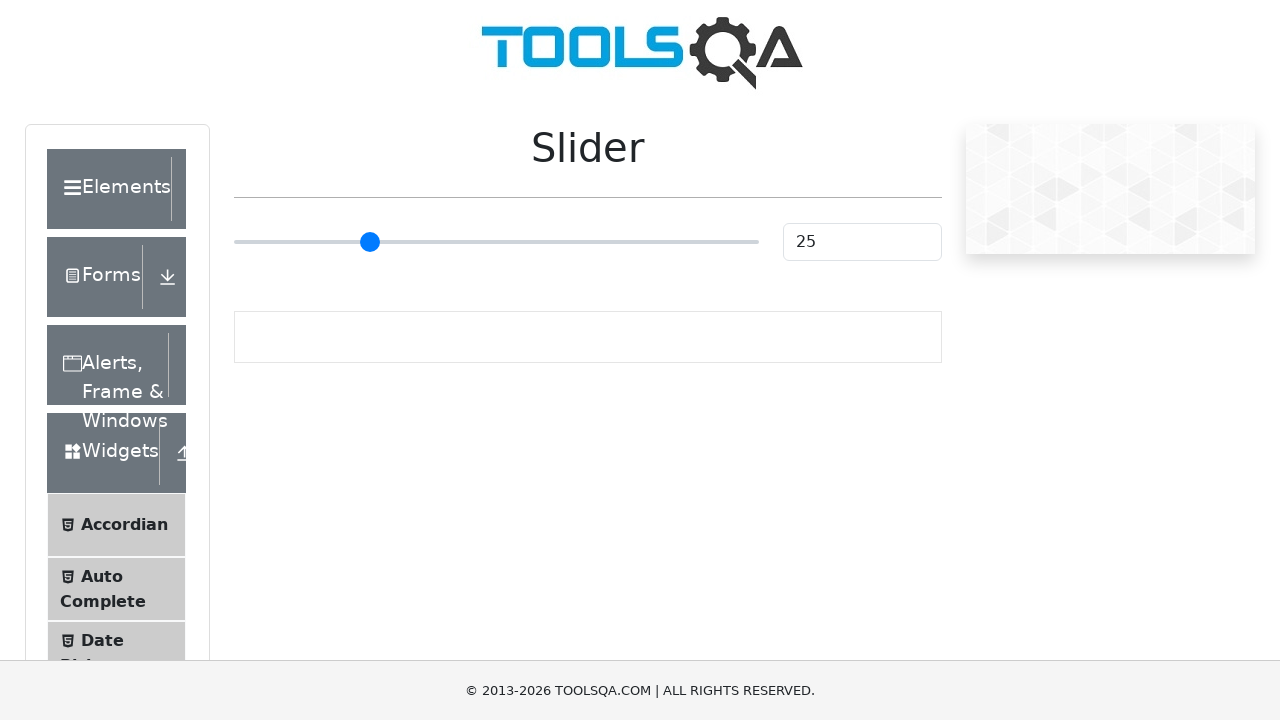

Navigated to slider demo page
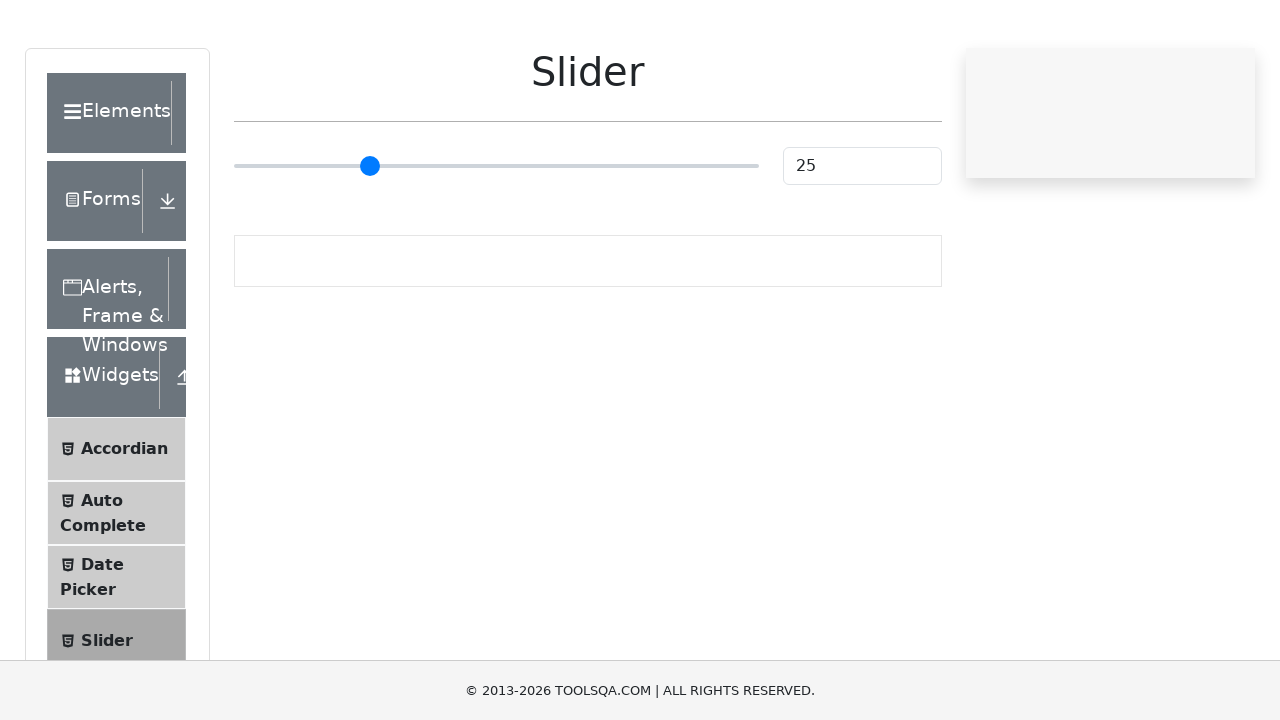

Located slider container element
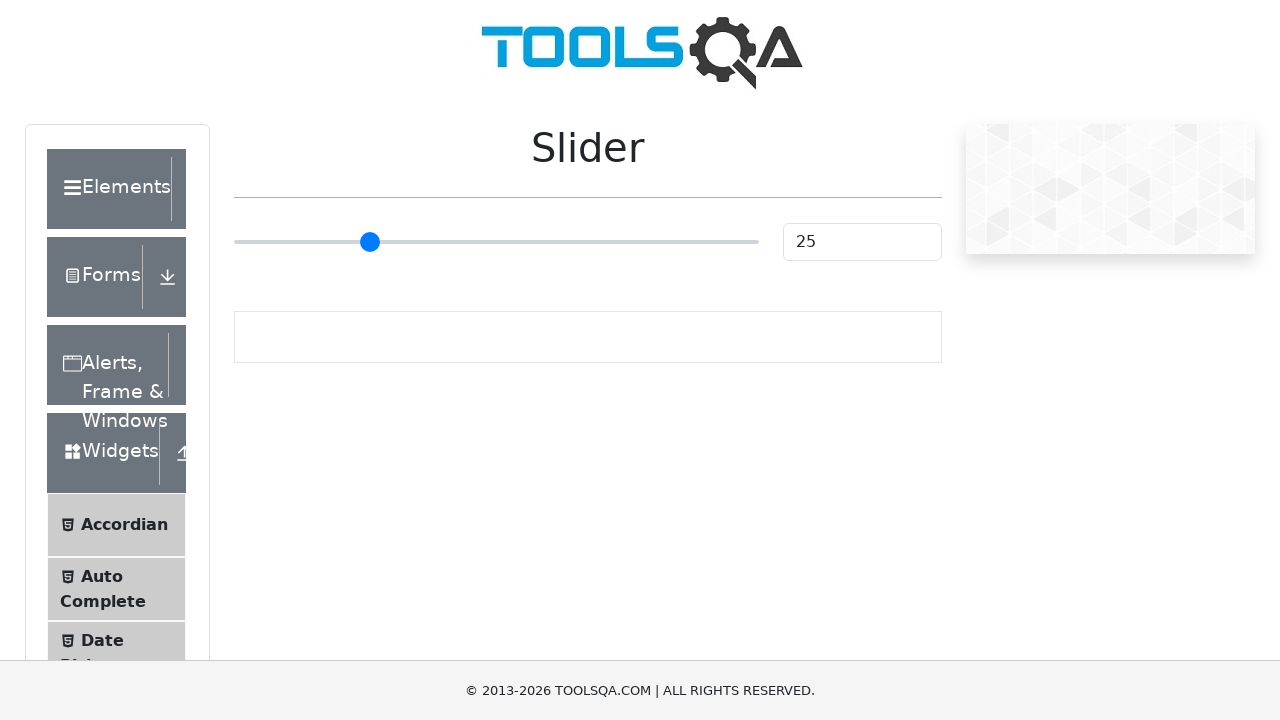

Dragged slider handle 100 pixels horizontally at (322, 223)
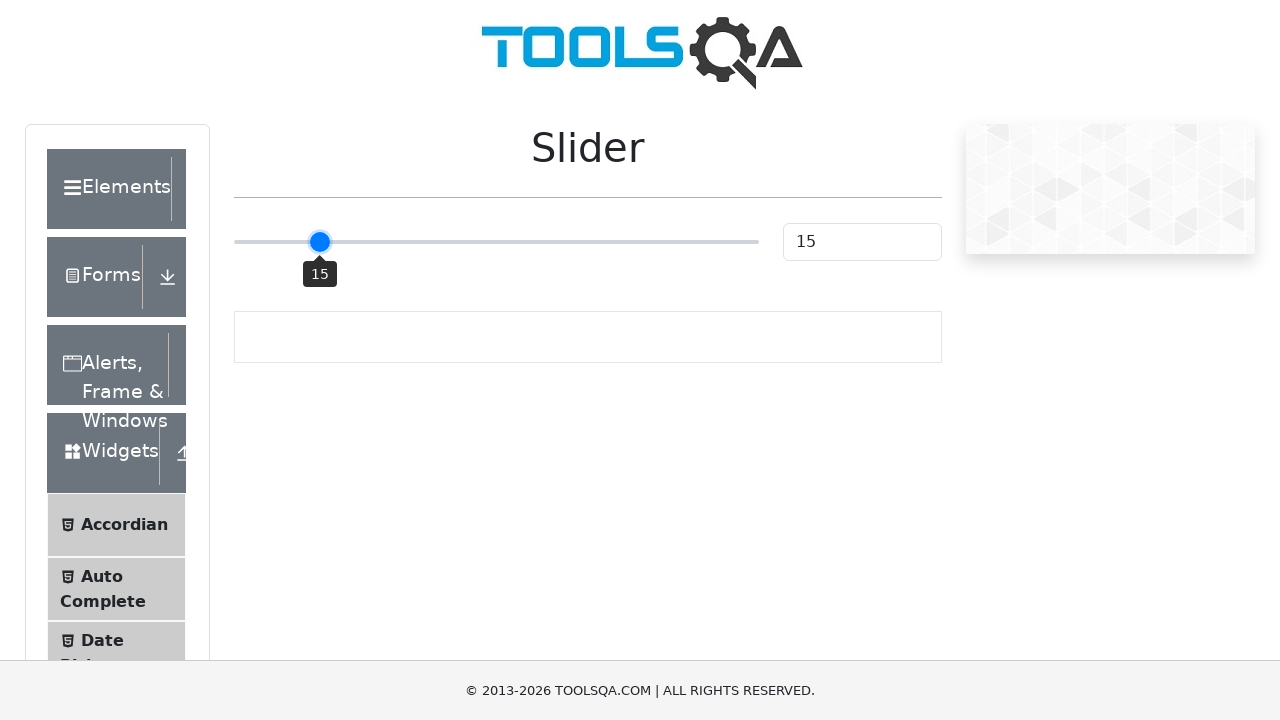

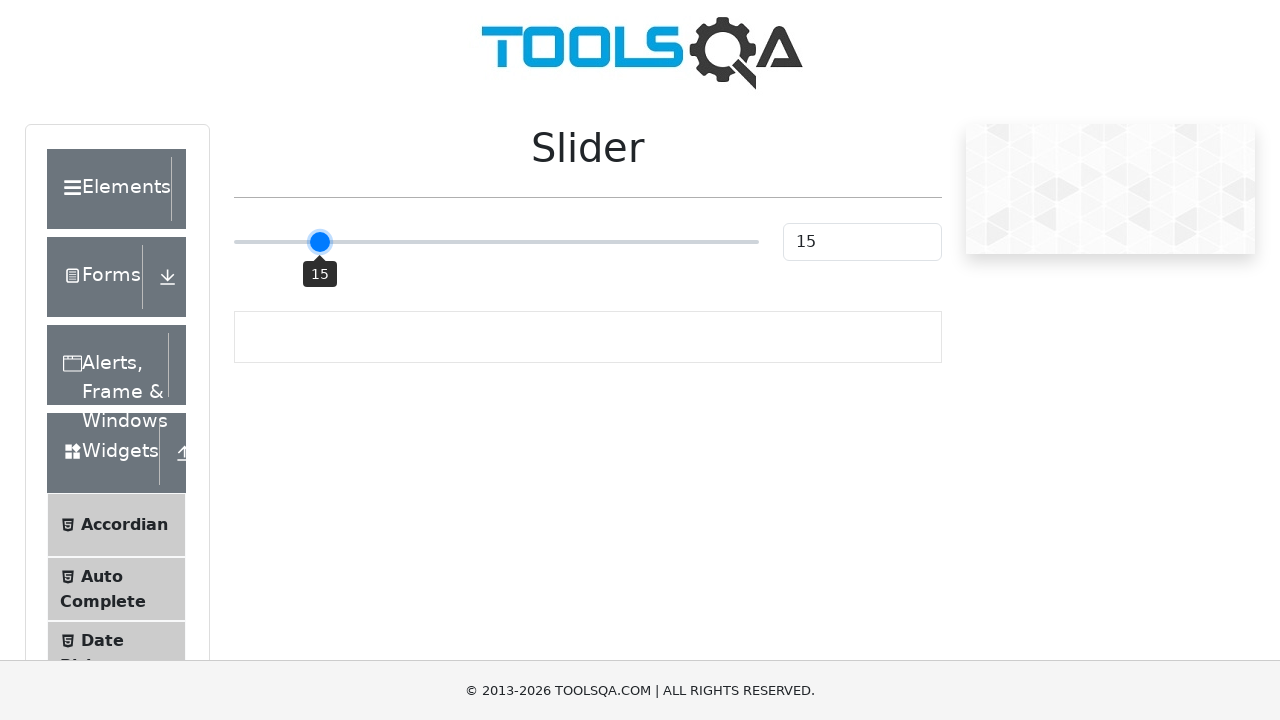